Demonstrates finding elements by various selectors (id, name, class, link text, xpath) and interacting with form inputs including text fields, checkboxes, radio buttons, and select dropdowns on a testing examples page.

Starting URL: https://testingexamples.github.io

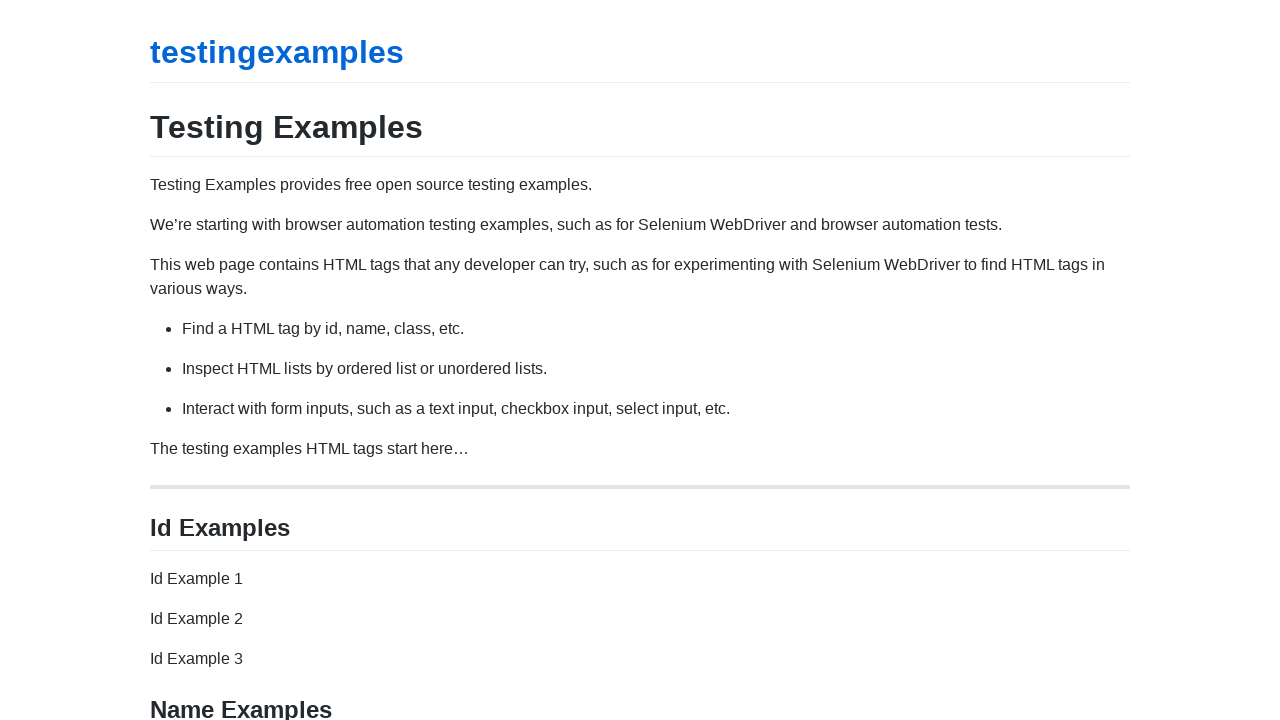

Waited for element with id 'id-example-1' to be available
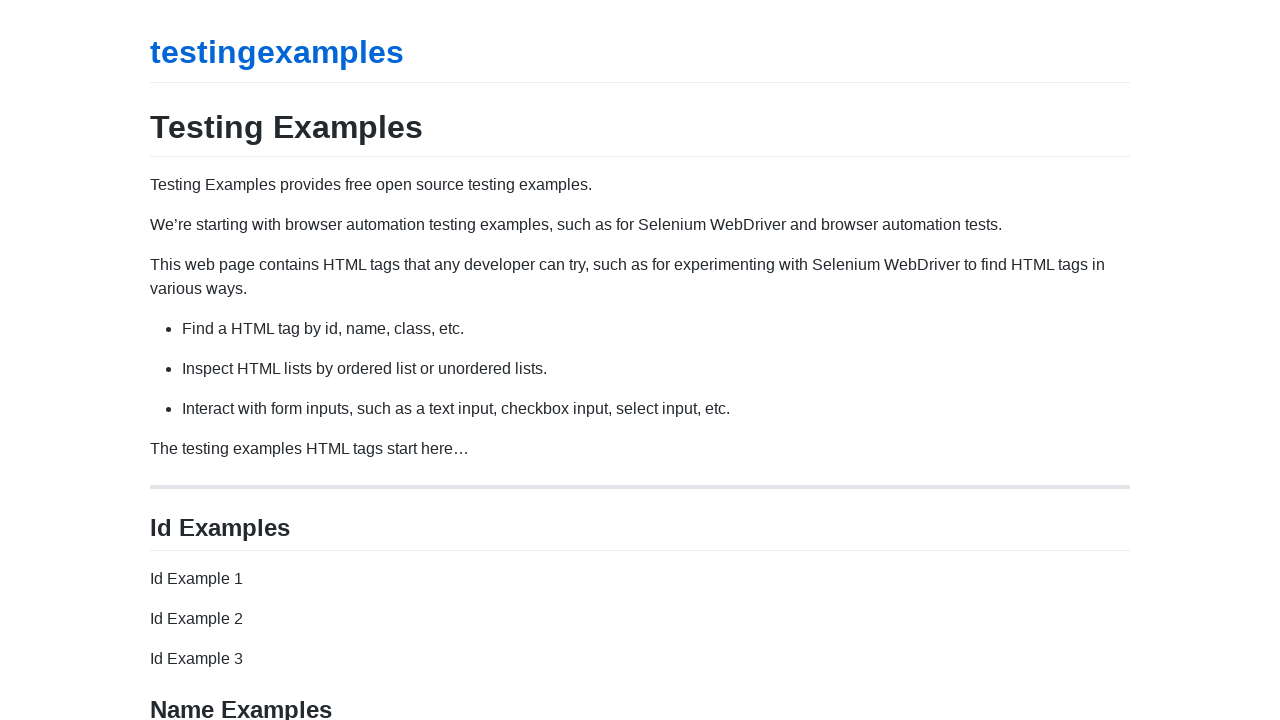

Waited for element with name 'name-example-1' to be available
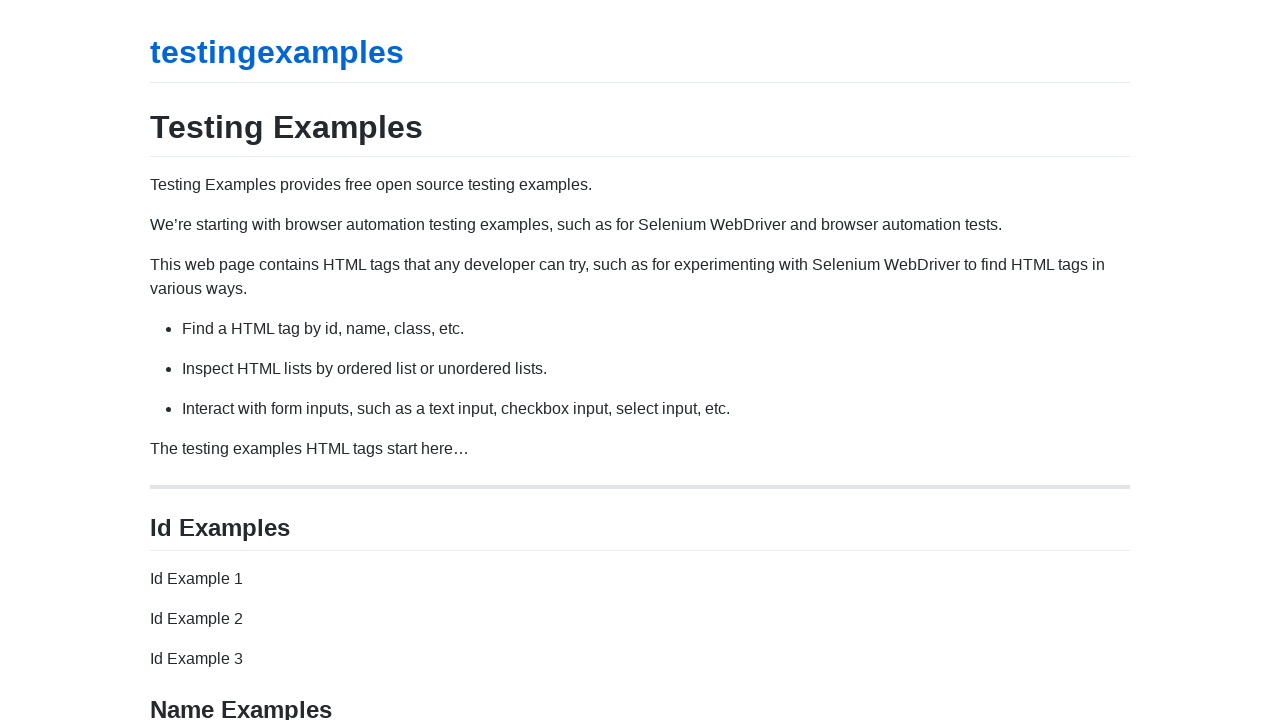

Waited for element with class 'class-example-1' to be available
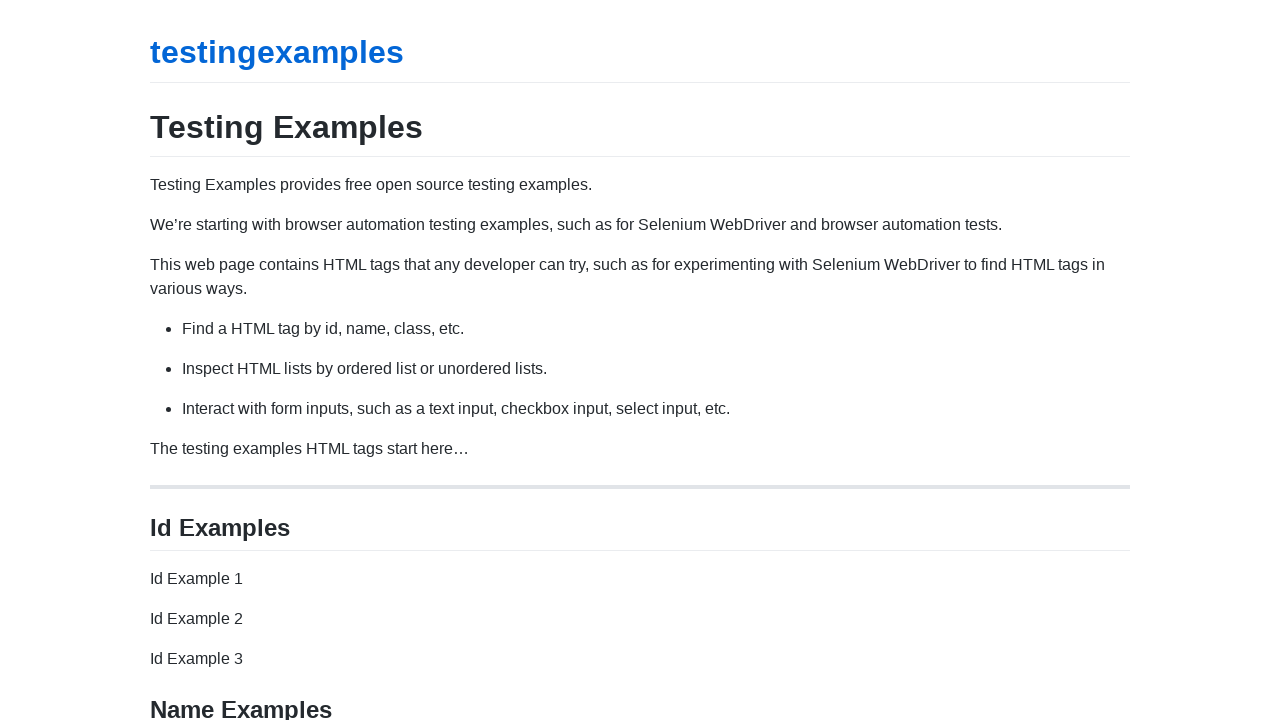

Waited for link with text 'Link Example 1' to be available
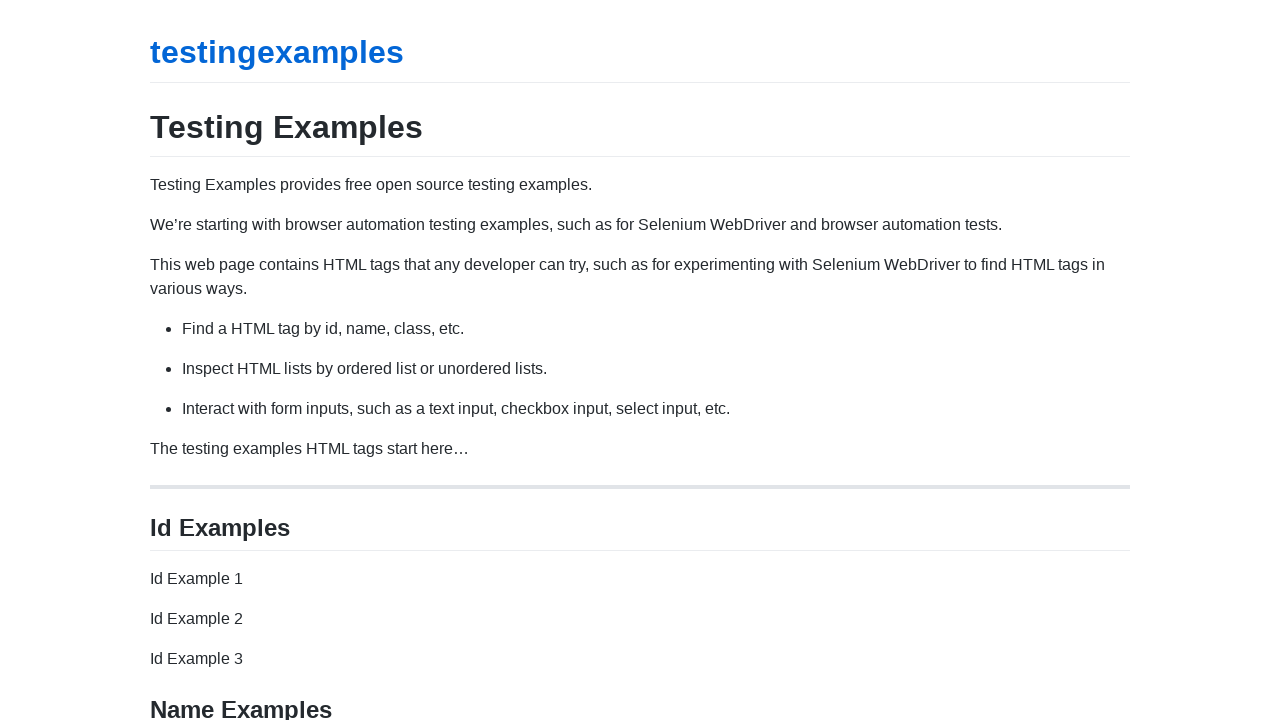

Waited for submit input button to be available
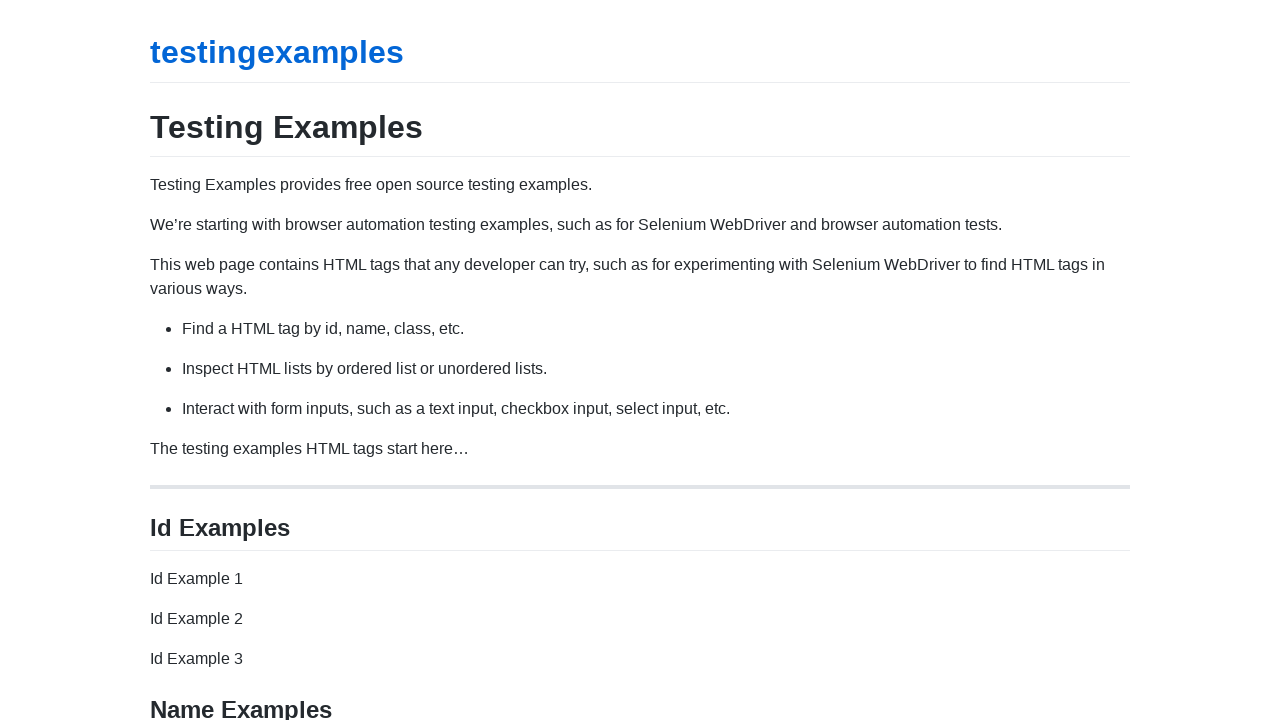

Filled text input with 'hello' on #text-example-1-id
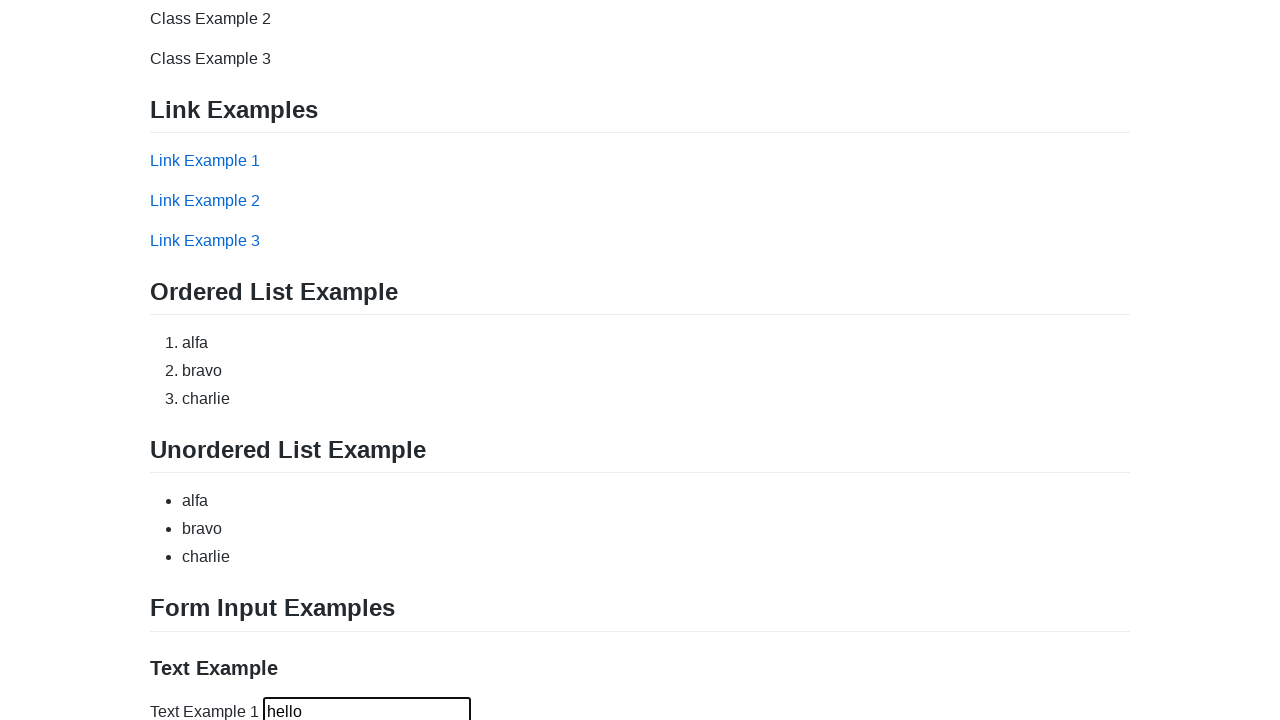

Clicked checkbox element at (312, 401) on #checkbox-example-1-id
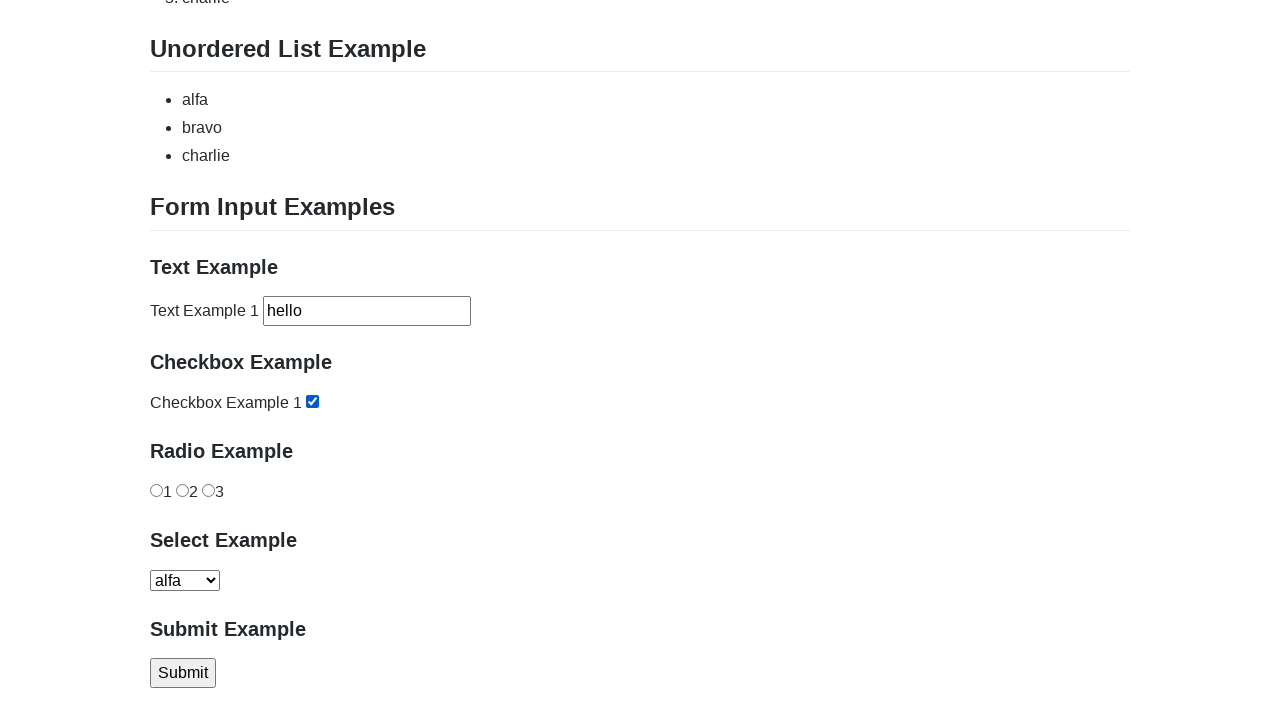

Clicked radio button option 1 at (156, 490) on #radio-example-1-option-1-id
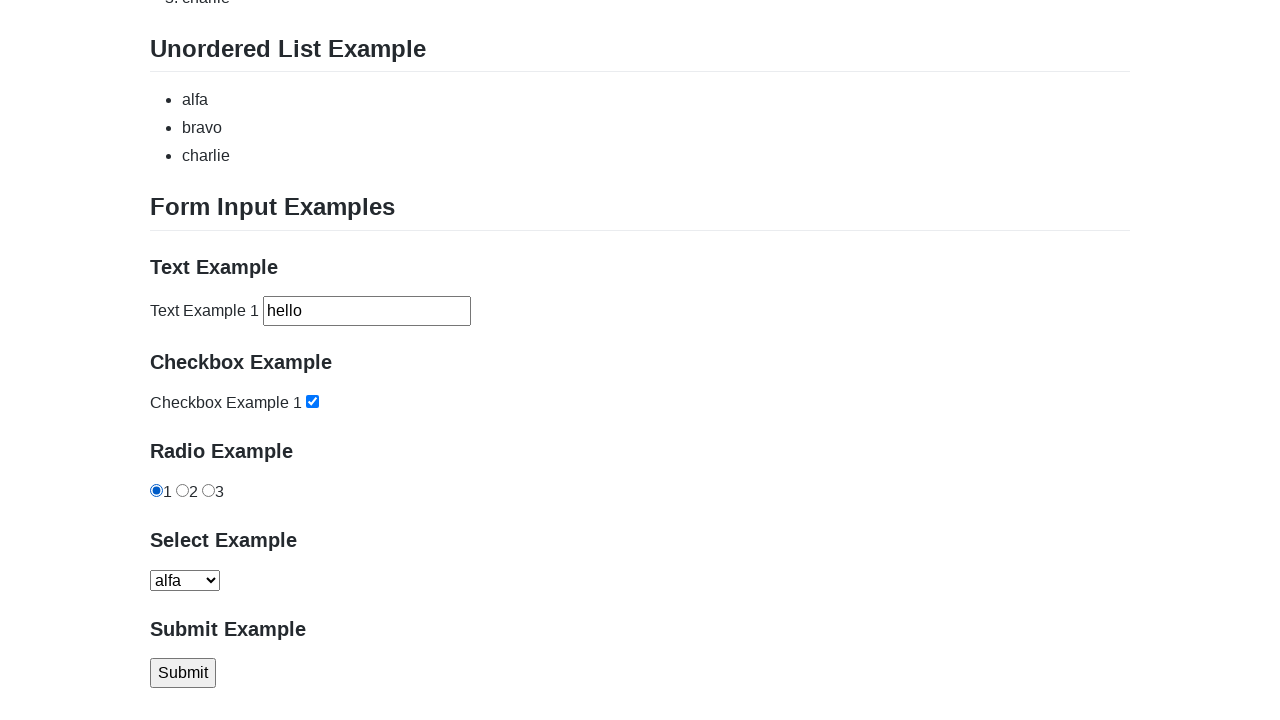

Selected first option from dropdown on #select-example-1-id
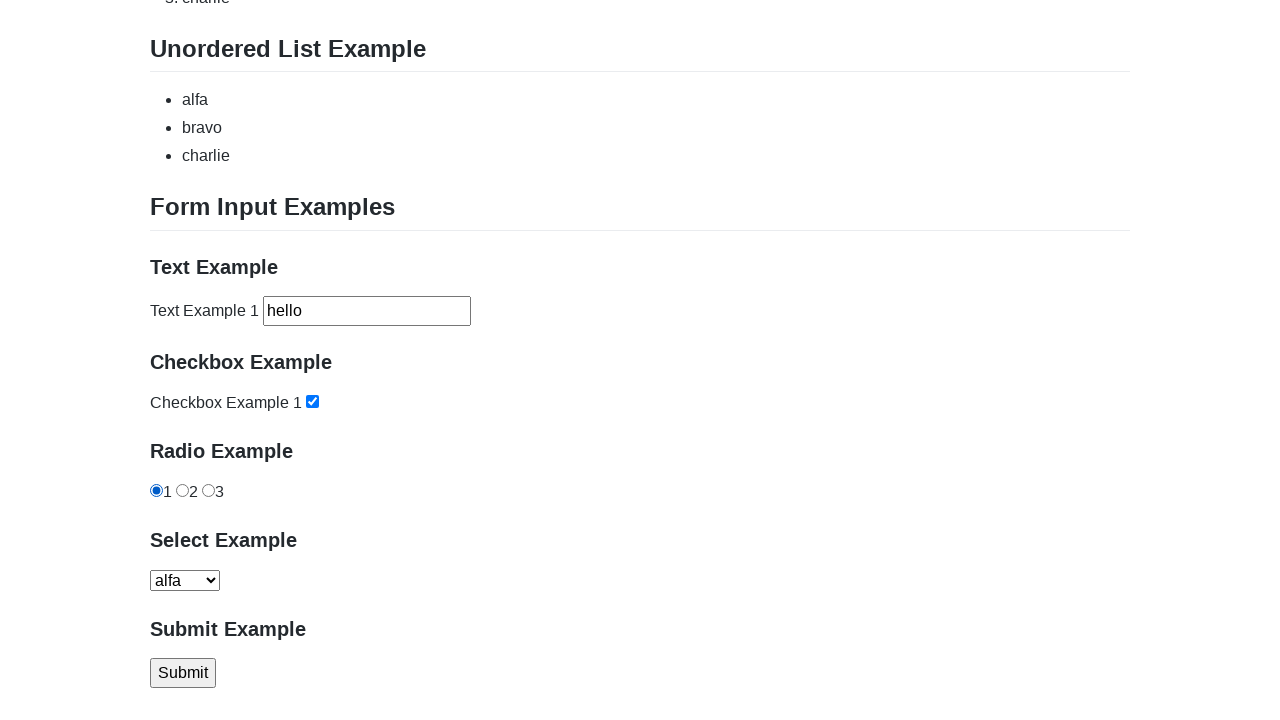

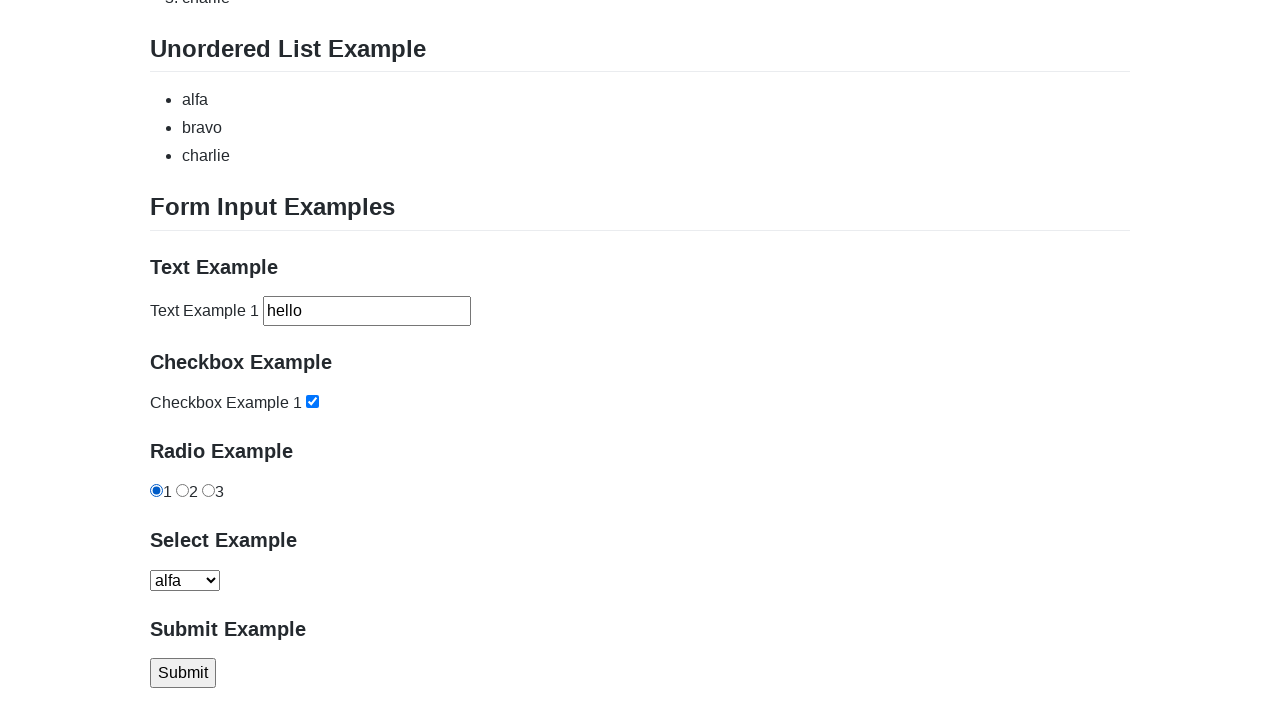